Tests alert handling by triggering a confirm dialog and dismissing it

Starting URL: https://www.qa-practice.com/elements/alert/confirm

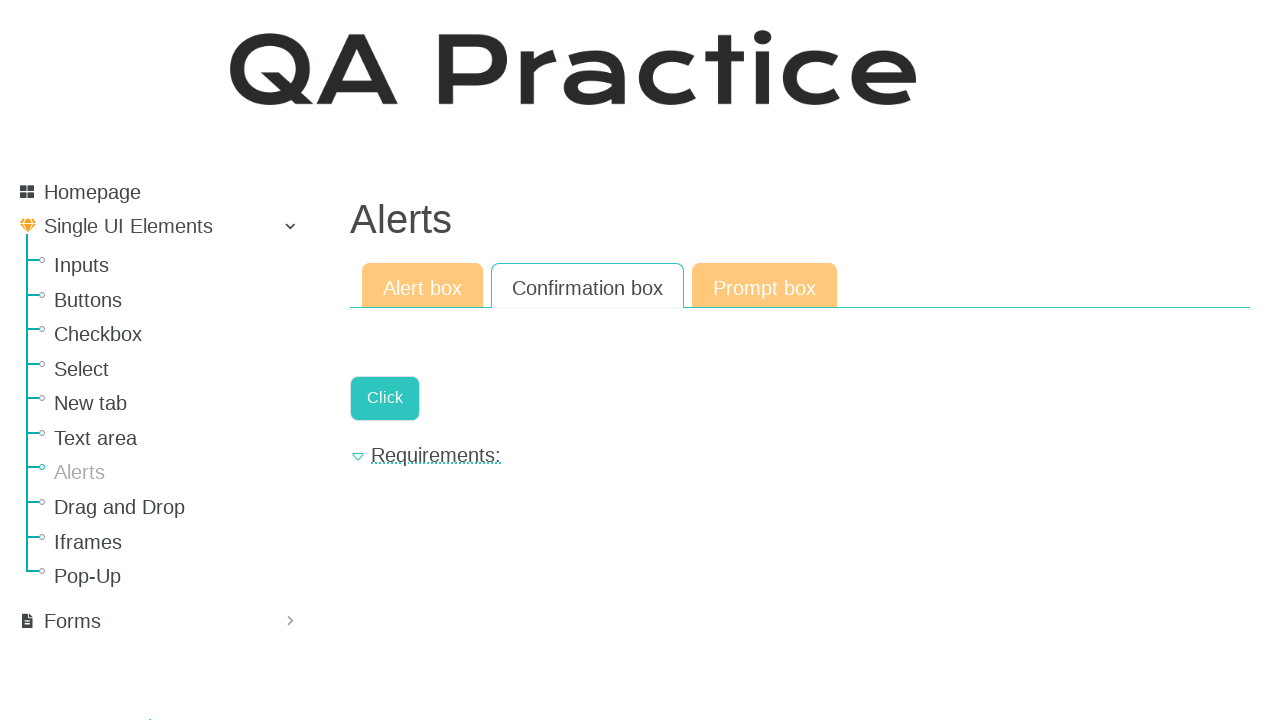

Set up dialog handler to dismiss alerts
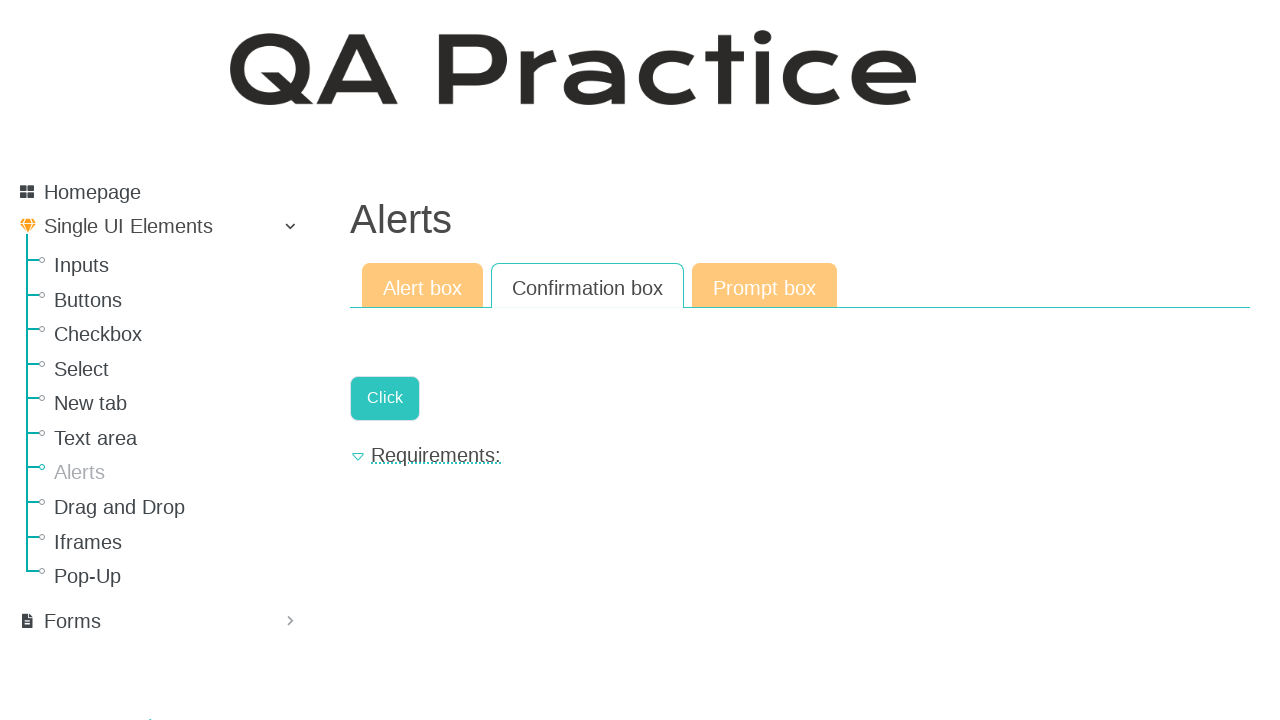

Clicked button to trigger confirm dialog at (385, 398) on .a-button
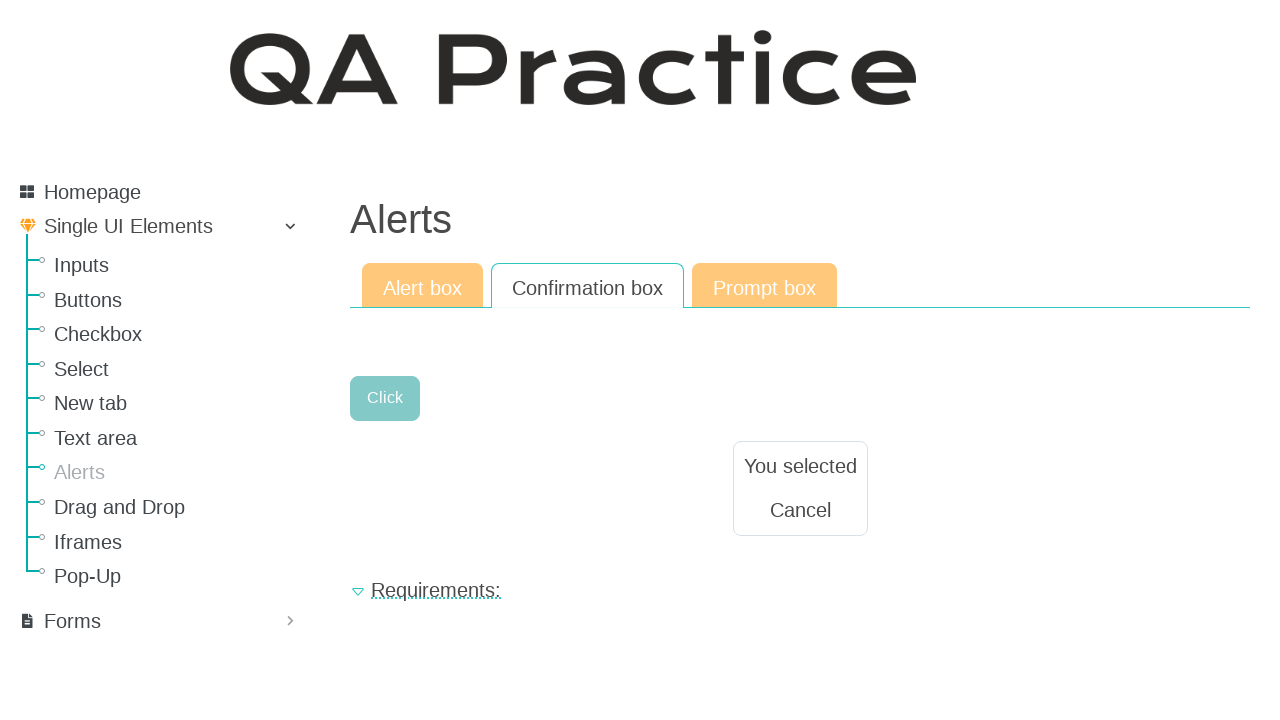

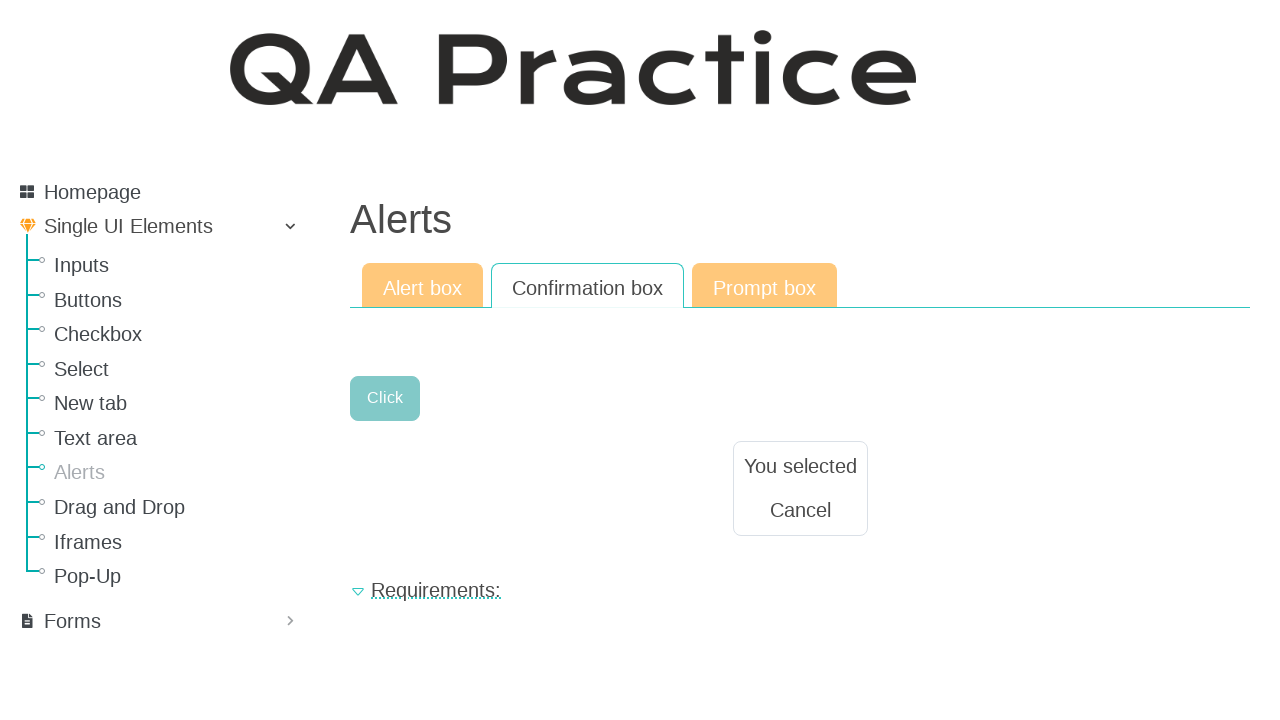